Tests radio button selection functionality by finding all radio buttons with a specific name pattern, checking if they are displayed and not already selected, then clicking the first unselected radio button.

Starting URL: http://www.echoecho.com/htmlforms10.htm

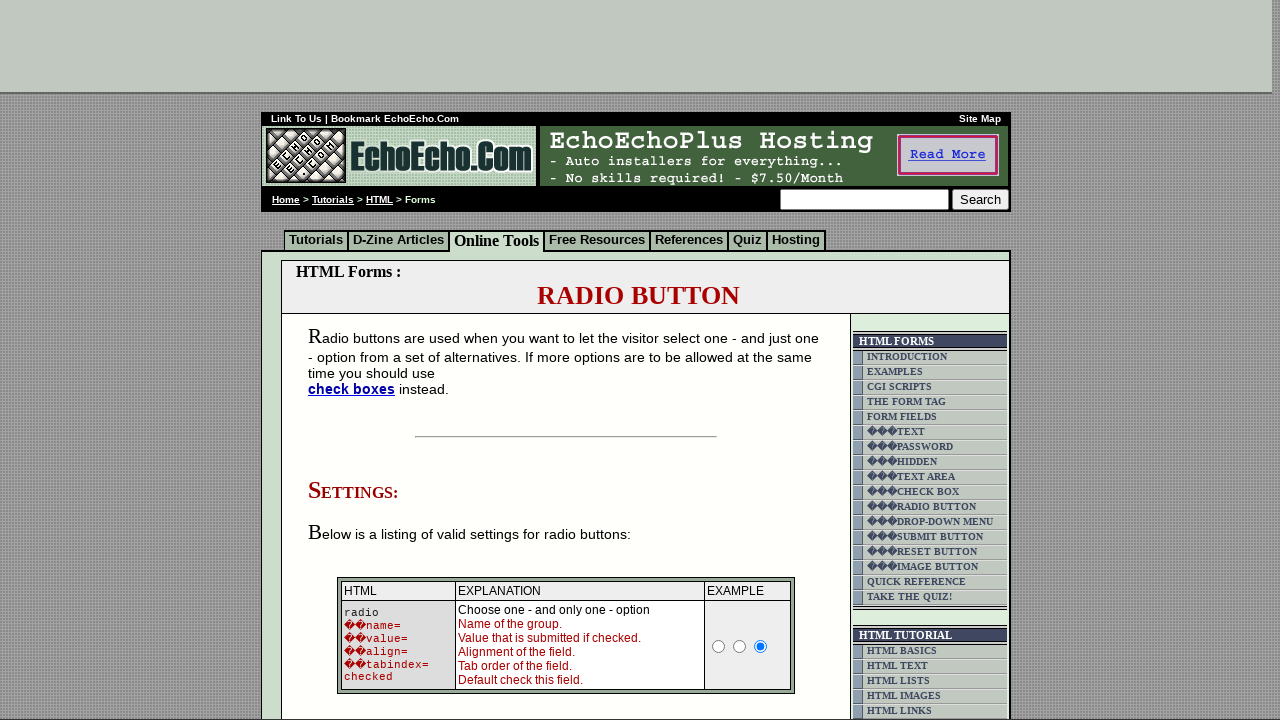

Waited for radio buttons with name pattern 'radio1' to be present
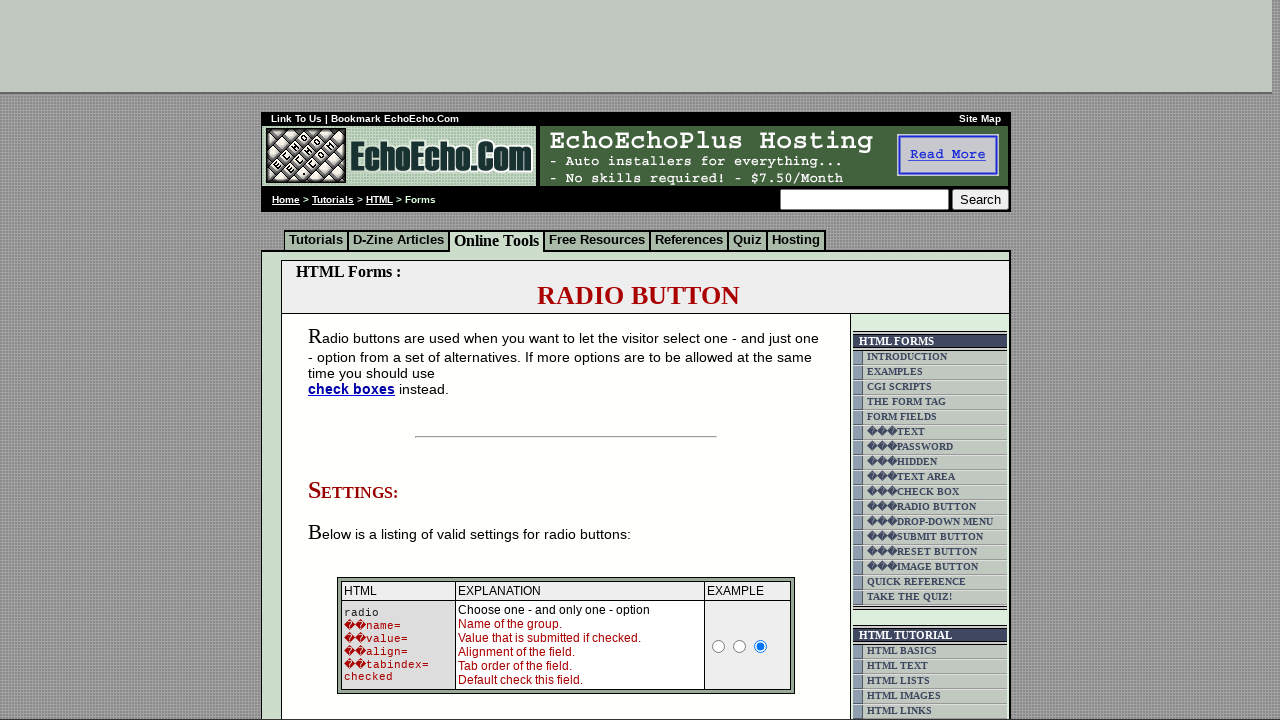

Located all radio buttons matching name pattern 'radio1'
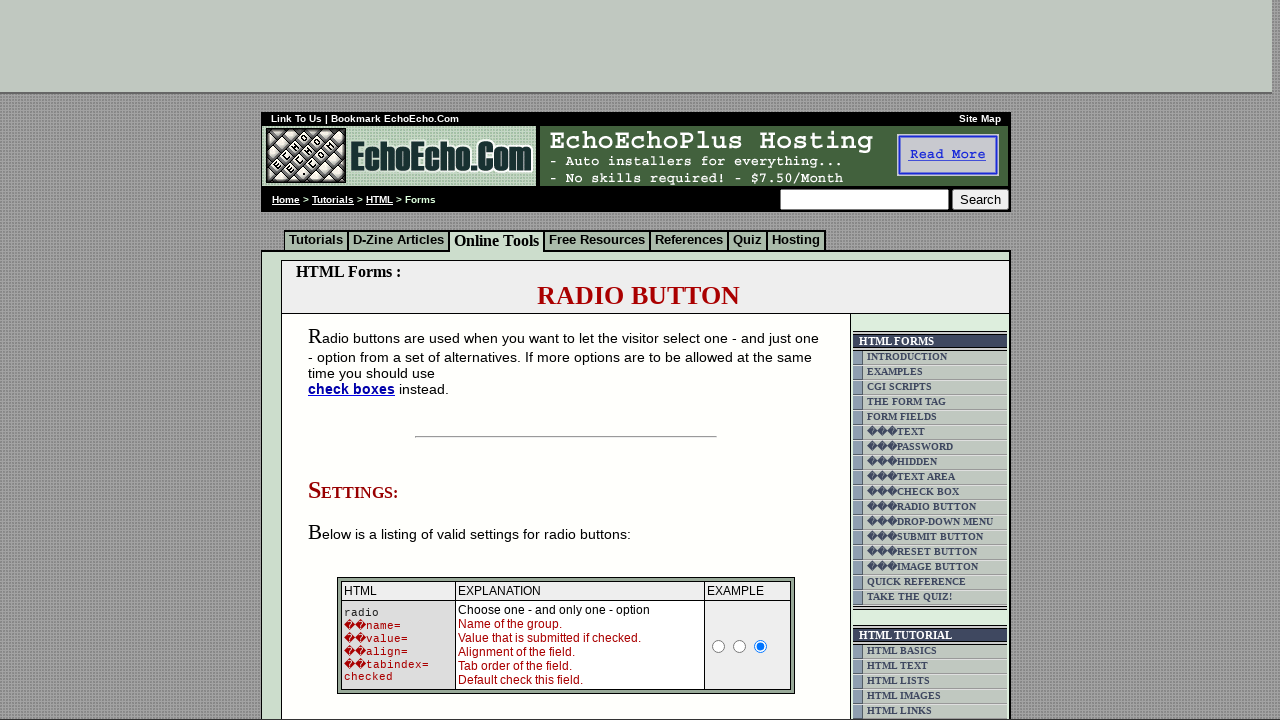

Found 3 radio buttons with name pattern 'radio1'
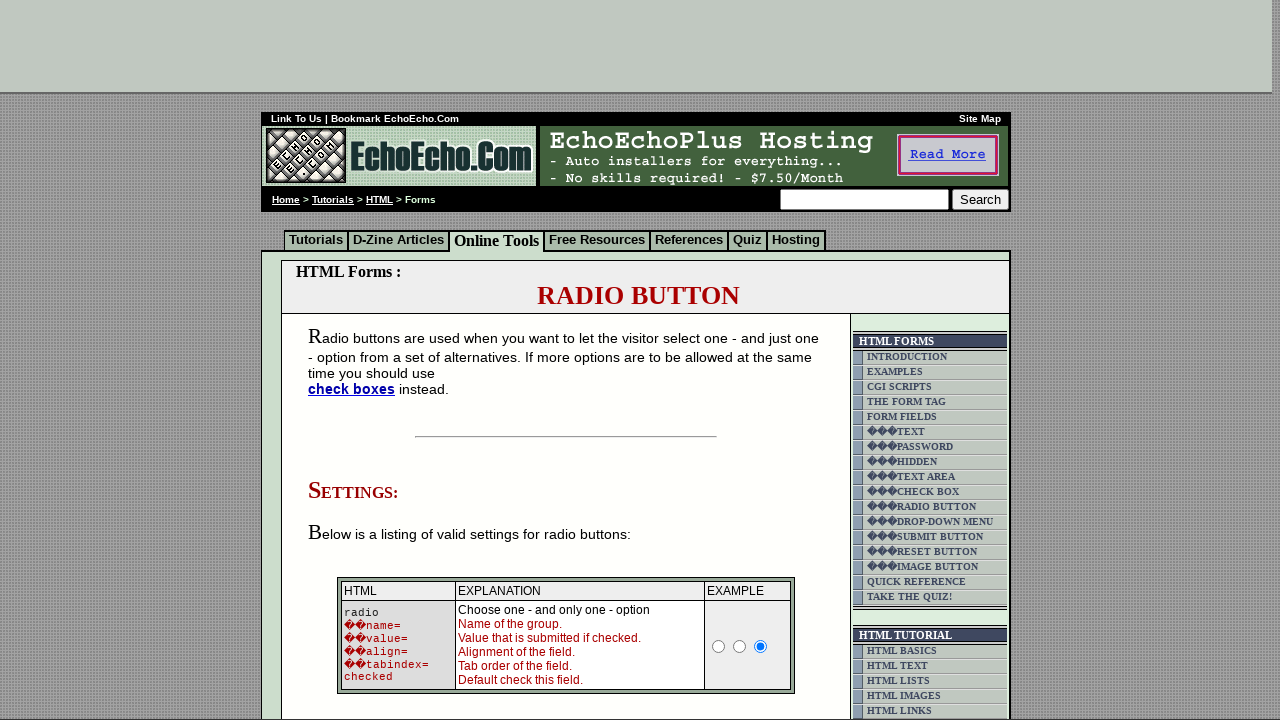

Selected radio button at index 1
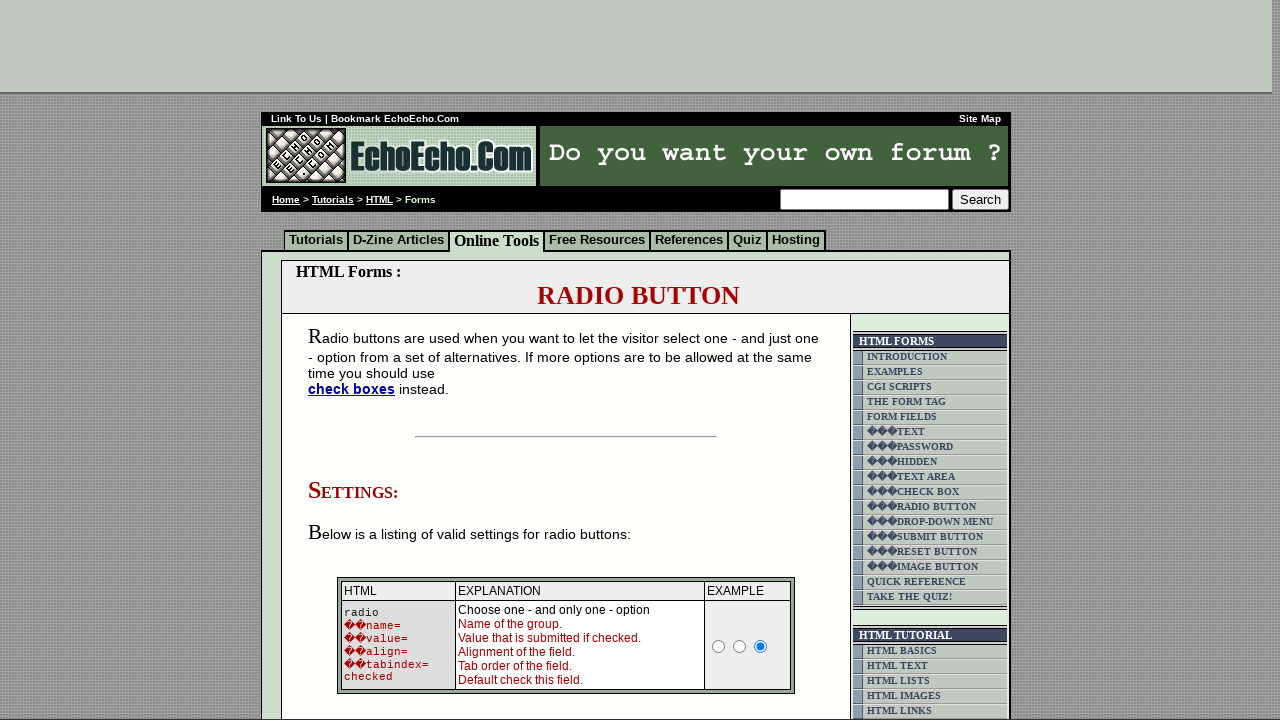

Checked visibility status of radio button at index 1: True
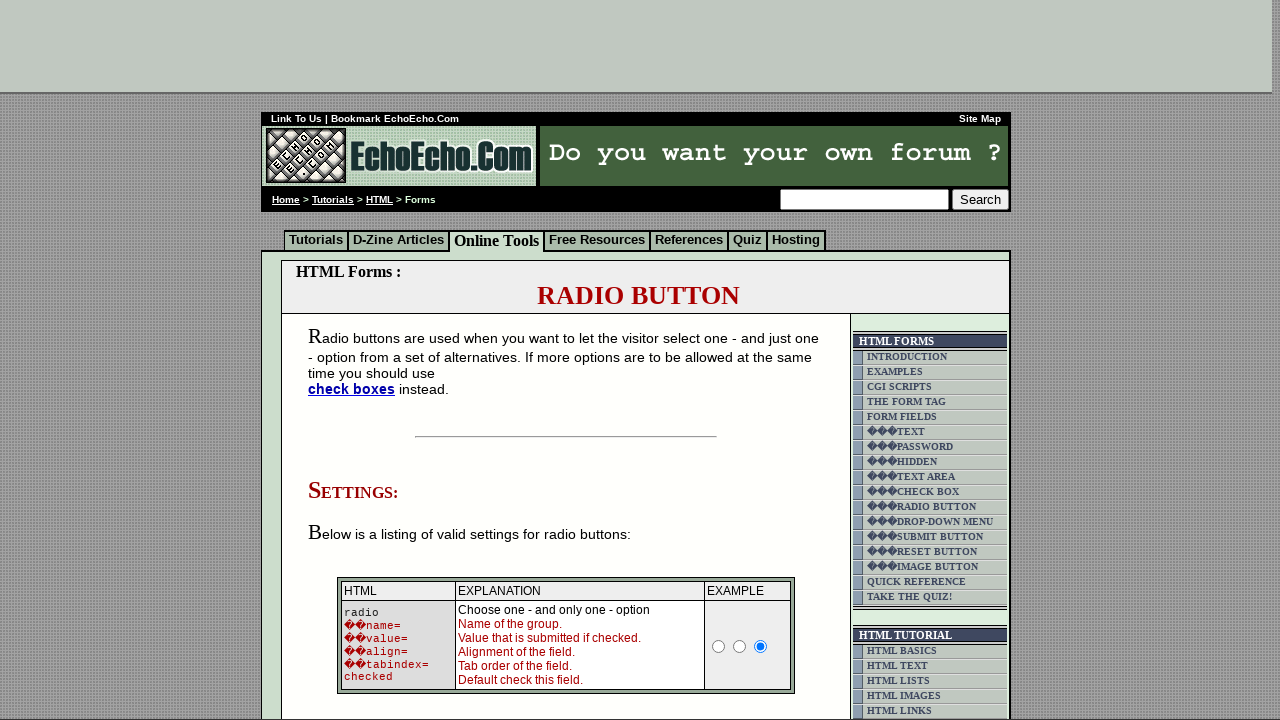

Checked selection status of radio button at index 1: False
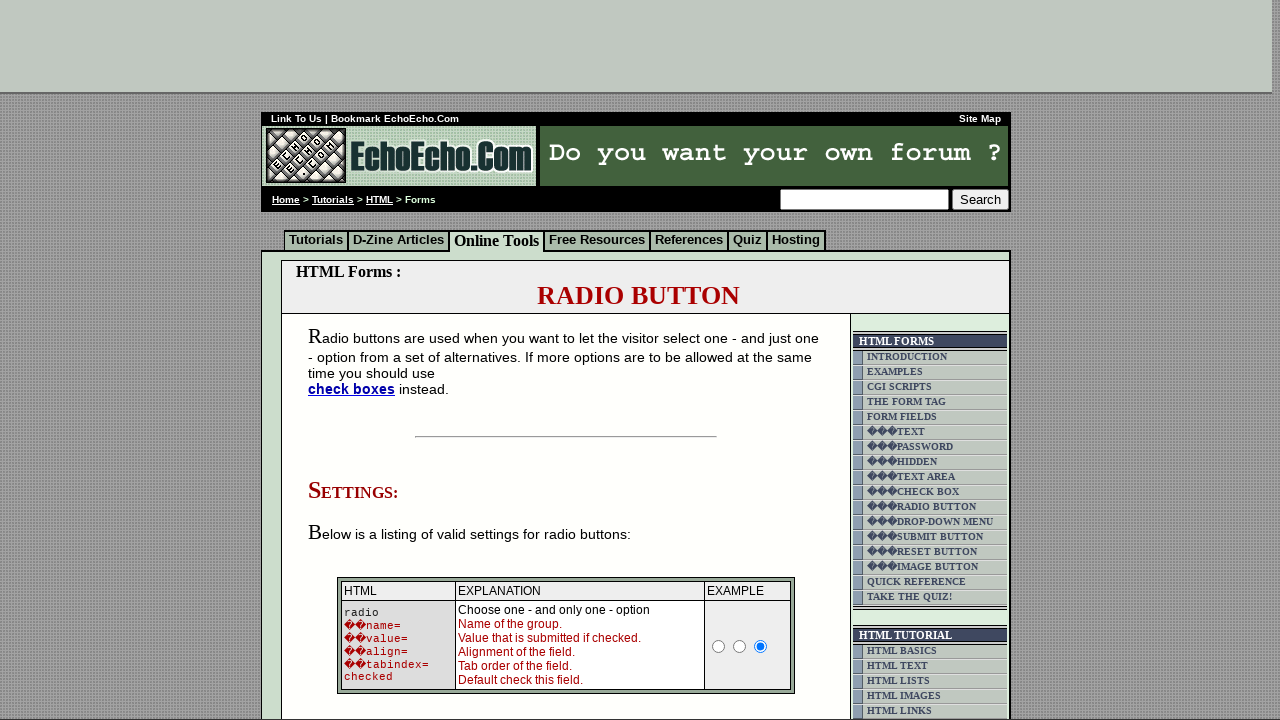

Clicked unselected radio button at index 1 at (740, 646) on input[name^='radio1'] >> nth=1
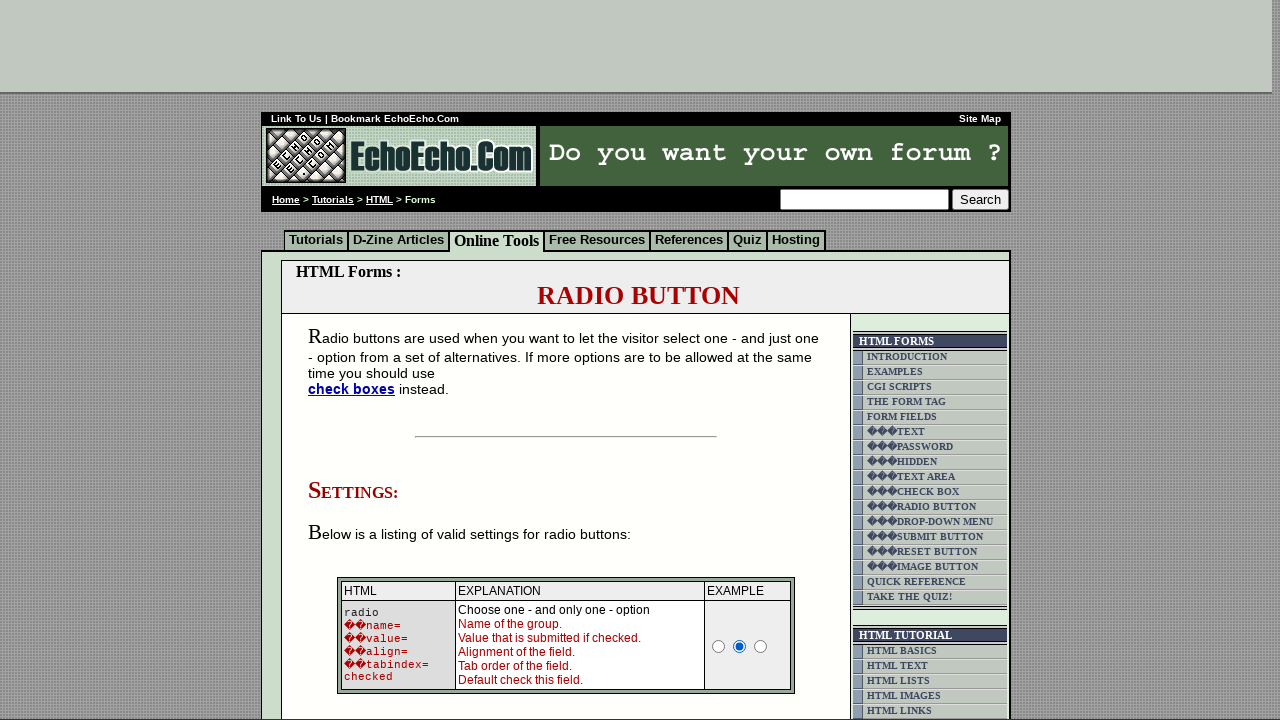

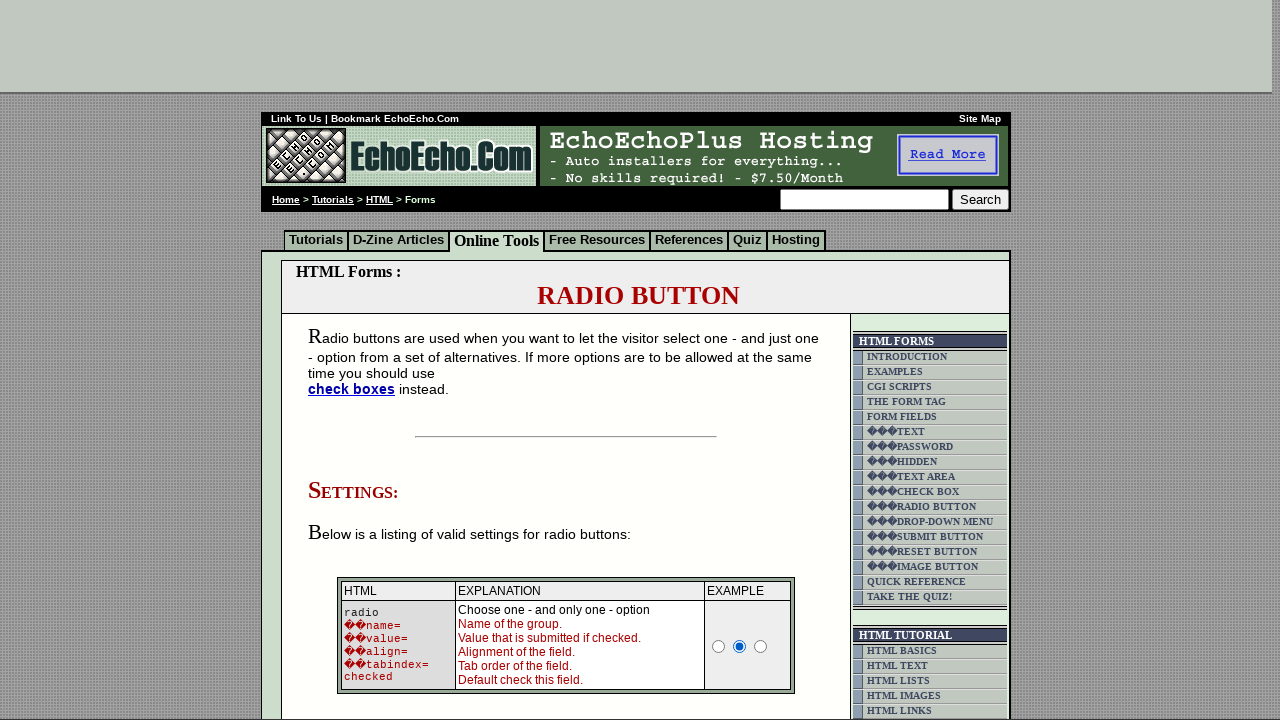